Tests a 7-character validation form by entering a valid 7-character string and verifying the validation message confirms it's valid

Starting URL: https://testpages.eviltester.com/styled/apps/7charval/simple7charvalidation.html

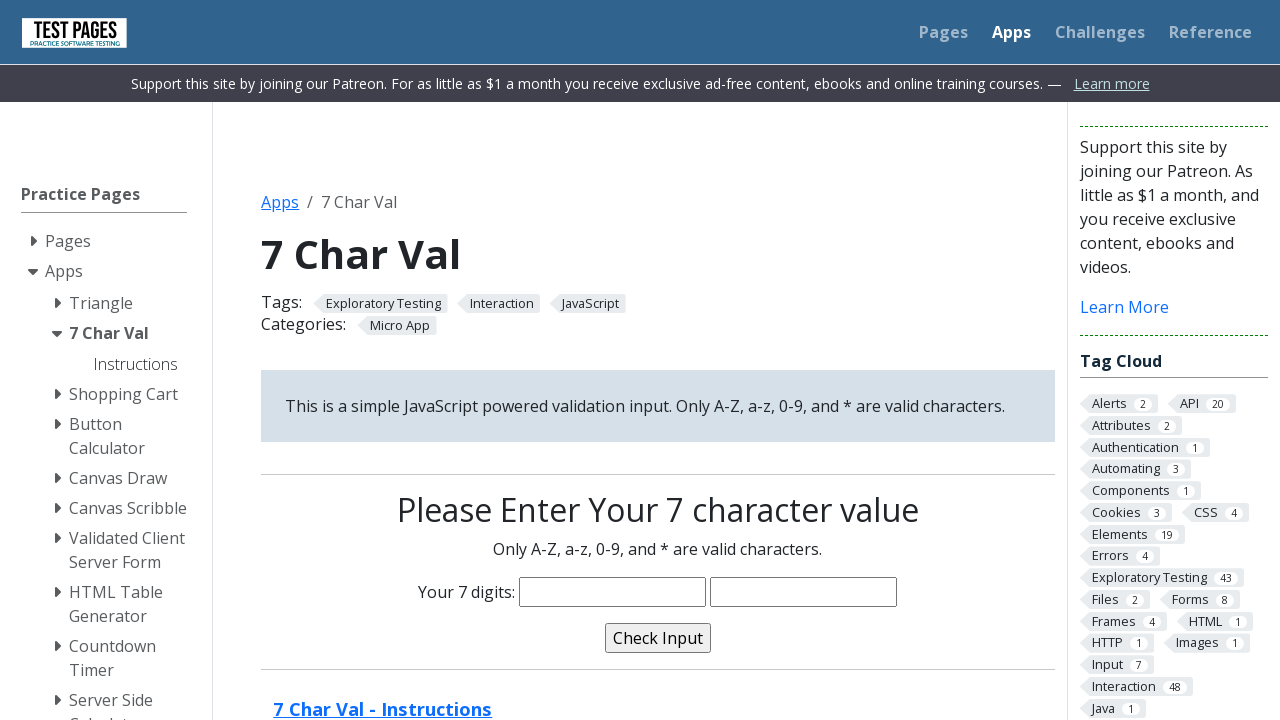

Navigated to 7-character validation form page
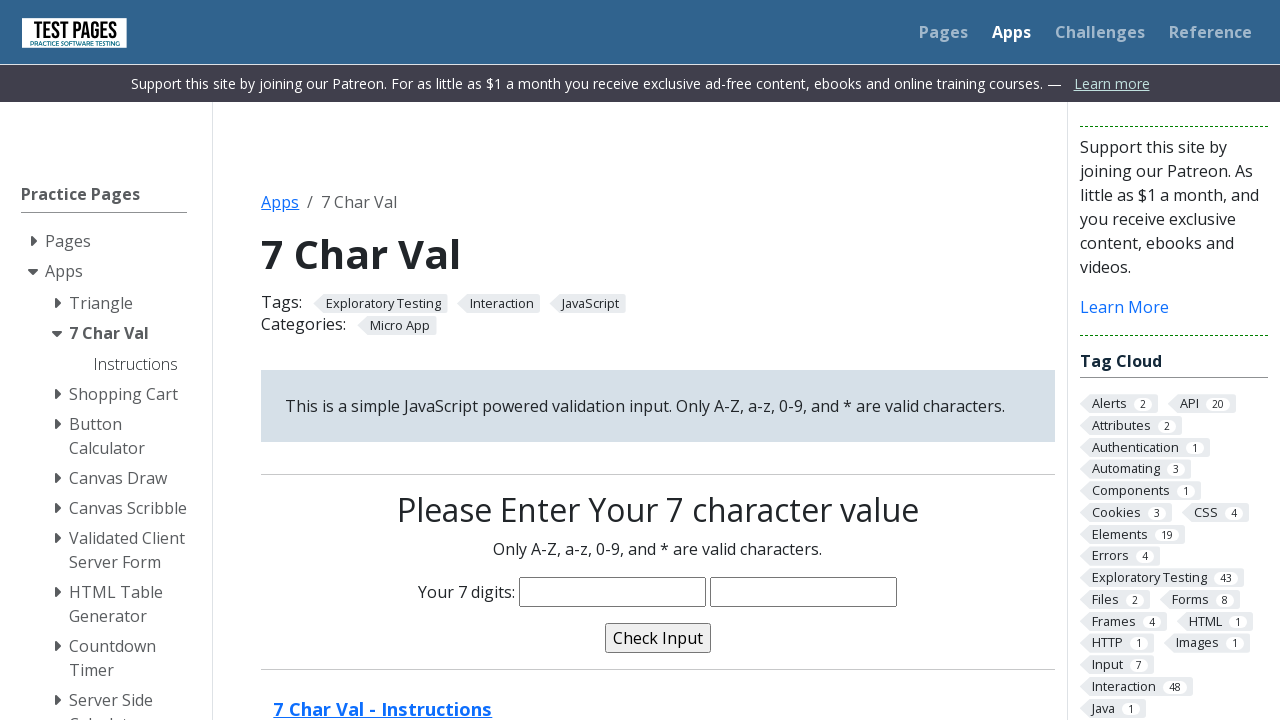

Filled input field with 7-character string 'wisamha' on input[name='characters']
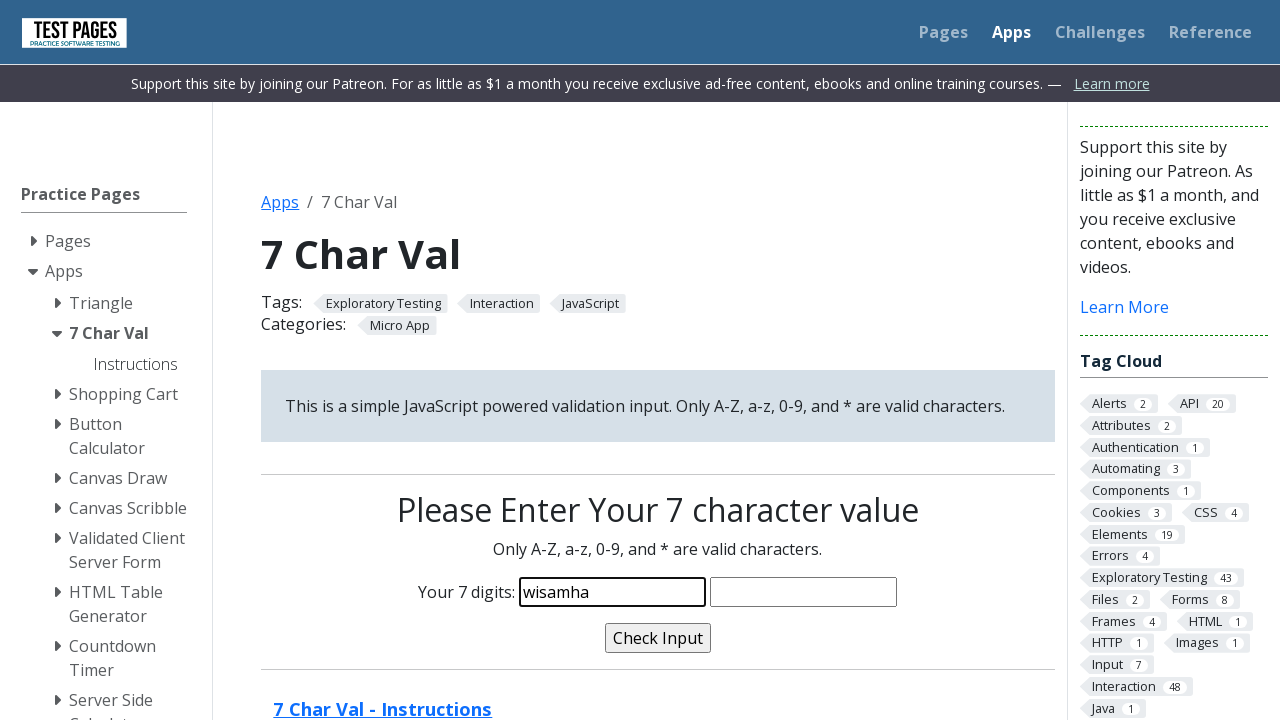

Clicked validate button to submit form at (658, 638) on input[name='validate']
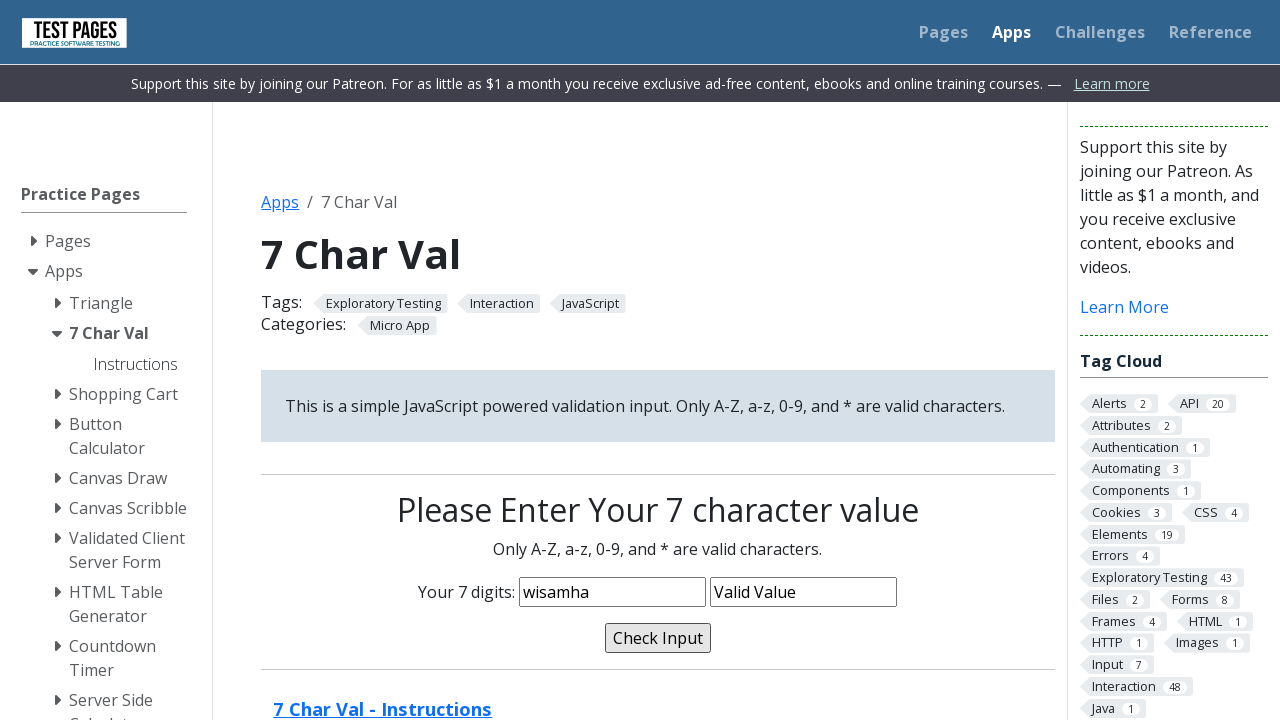

Validation message element loaded
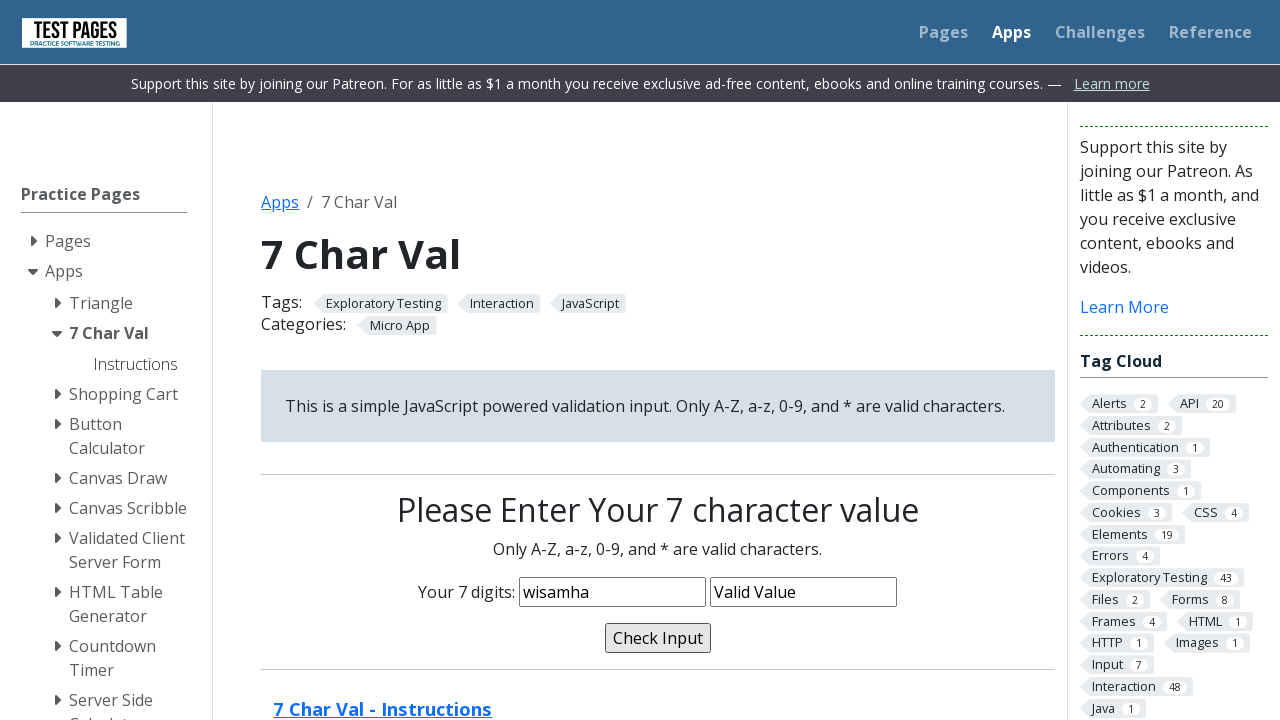

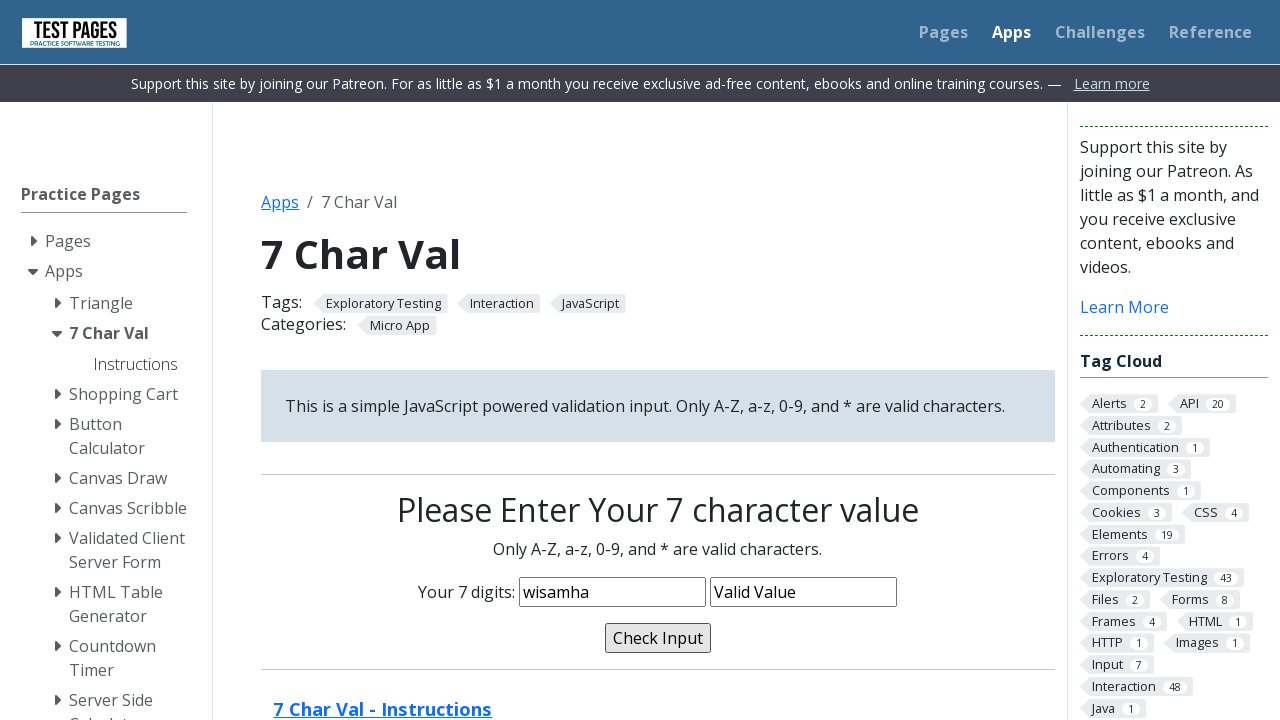